Tests navigation to Top Lists, then to Top Hits page, and verifies the top hits languages list is displayed

Starting URL: http://www.99-bottles-of-beer.net/

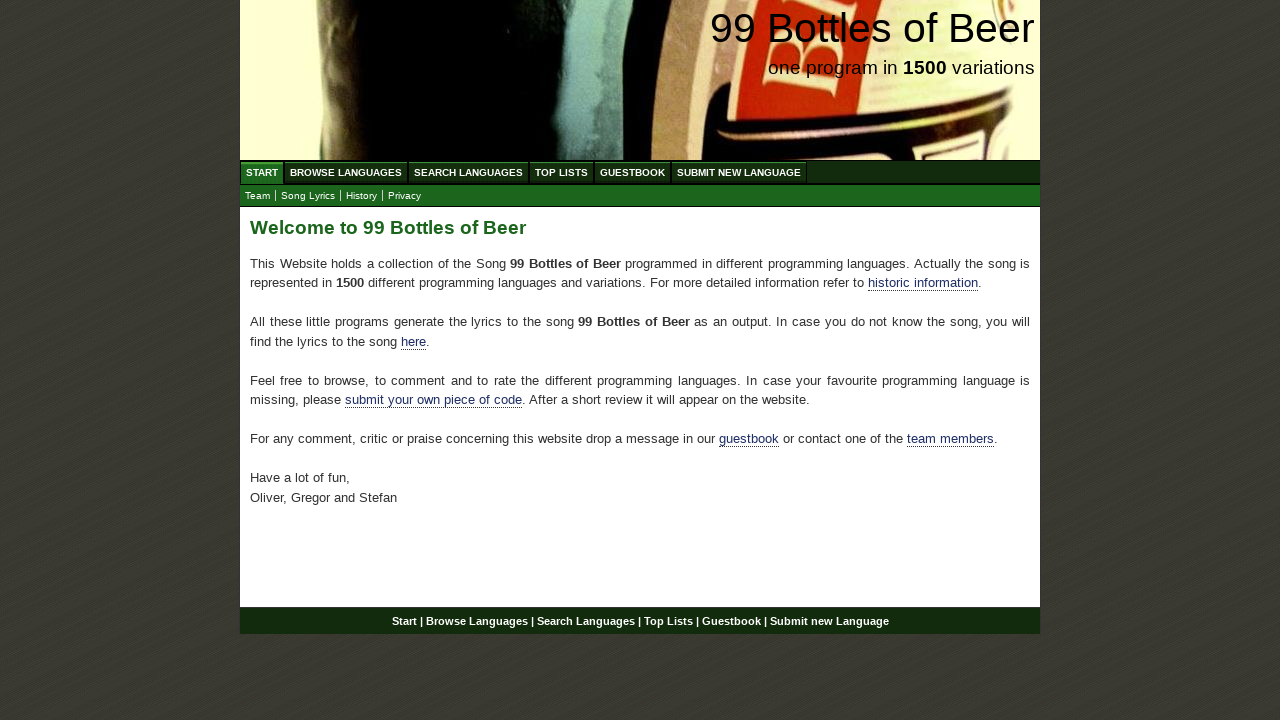

Clicked on Top Lists link at (562, 172) on a:text('Top Lists')
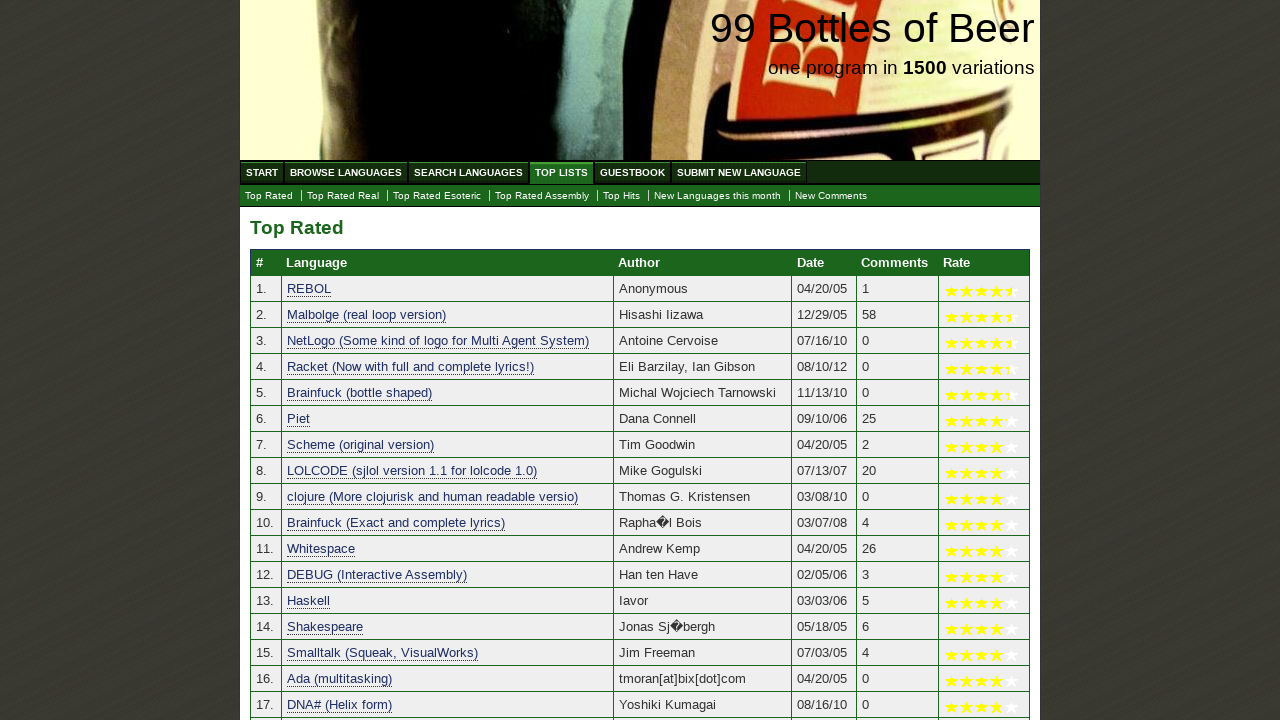

Clicked on Top Hits link at (622, 196) on a:text('Top Hits')
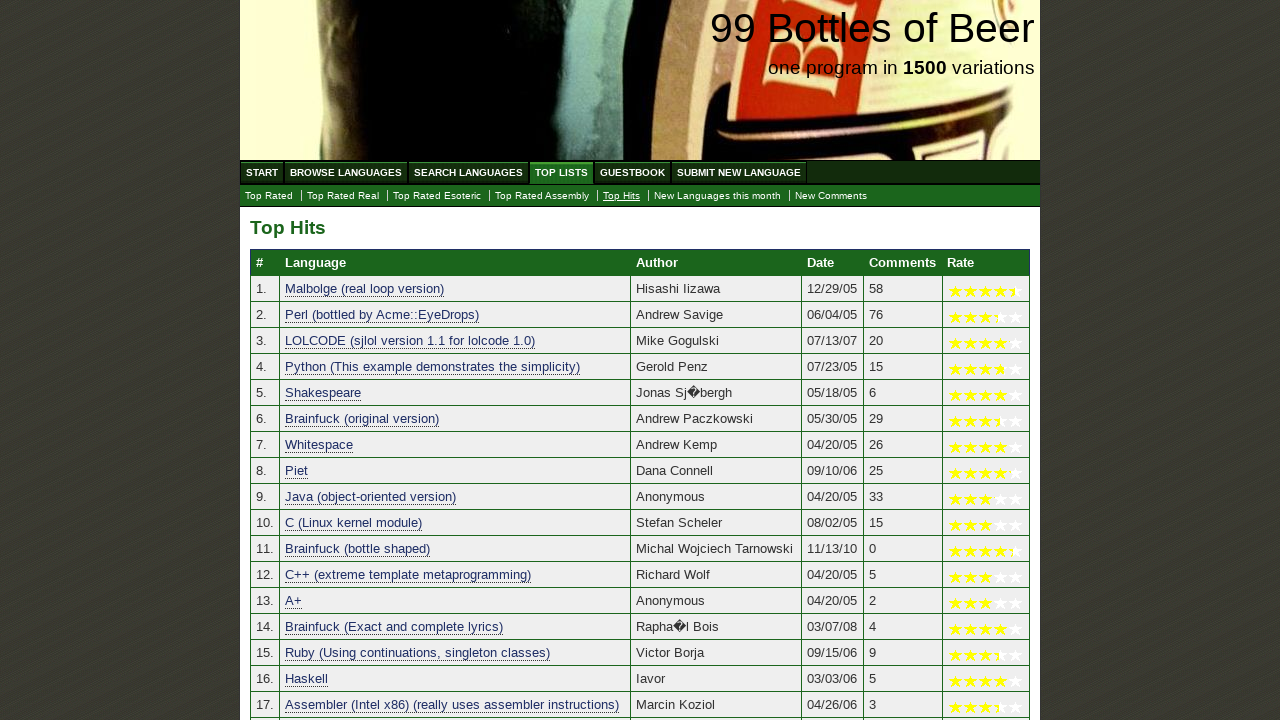

Verified top hits languages list is displayed
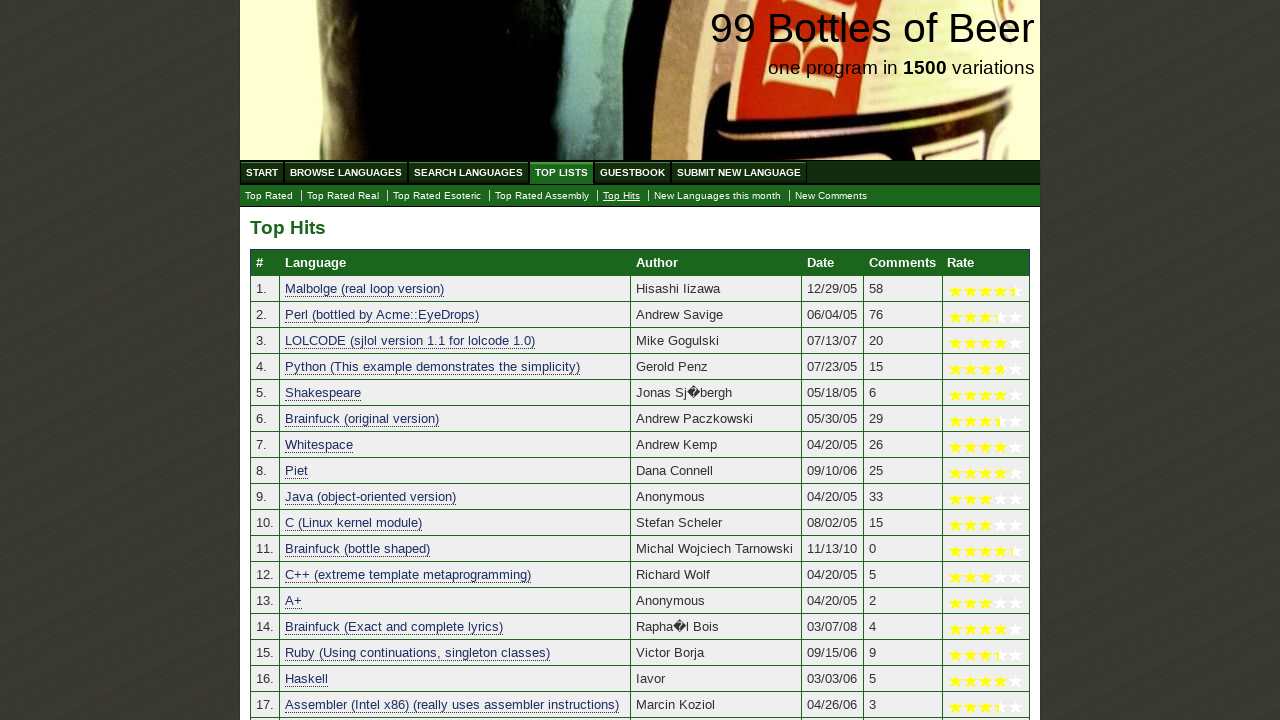

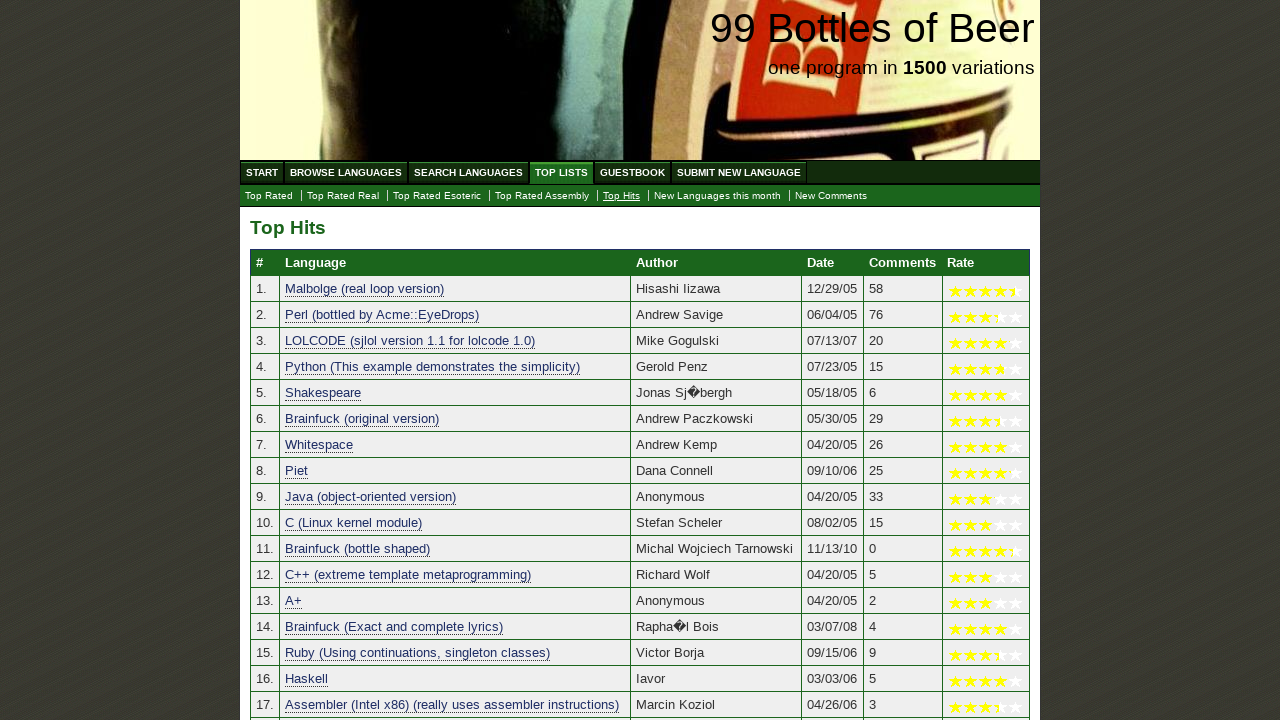